Searches for "Dune" and clicks the author name to verify it redirects to the author's page

Starting URL: https://openlibrary.org/

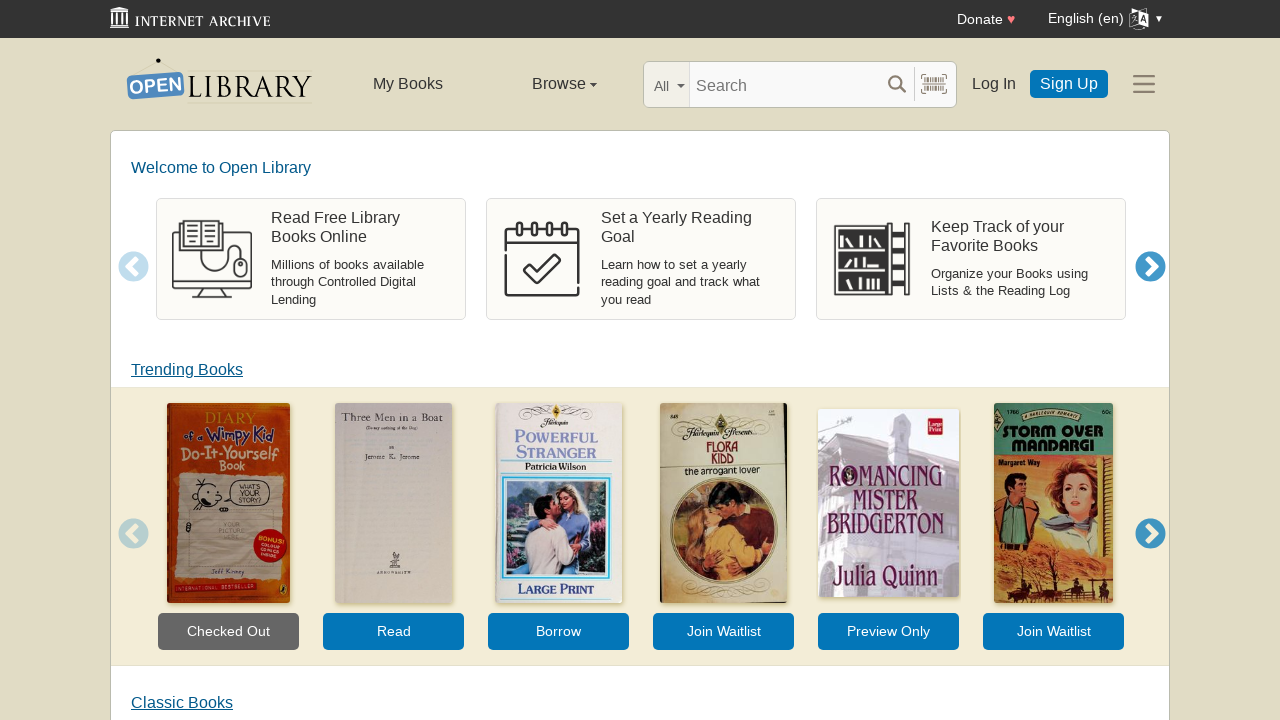

Filled search box with 'Dune' on input[name='q']
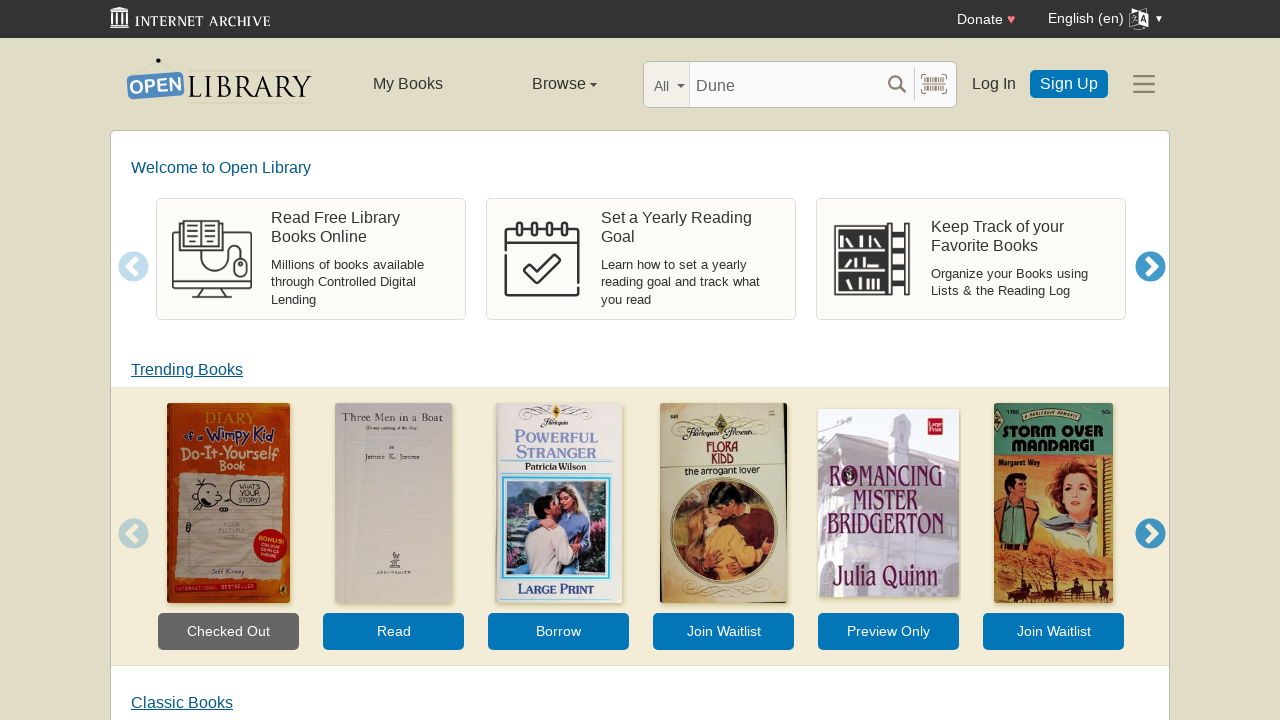

Clicked submit button to search for Dune at (896, 84) on button[type='submit'], input[type='submit']
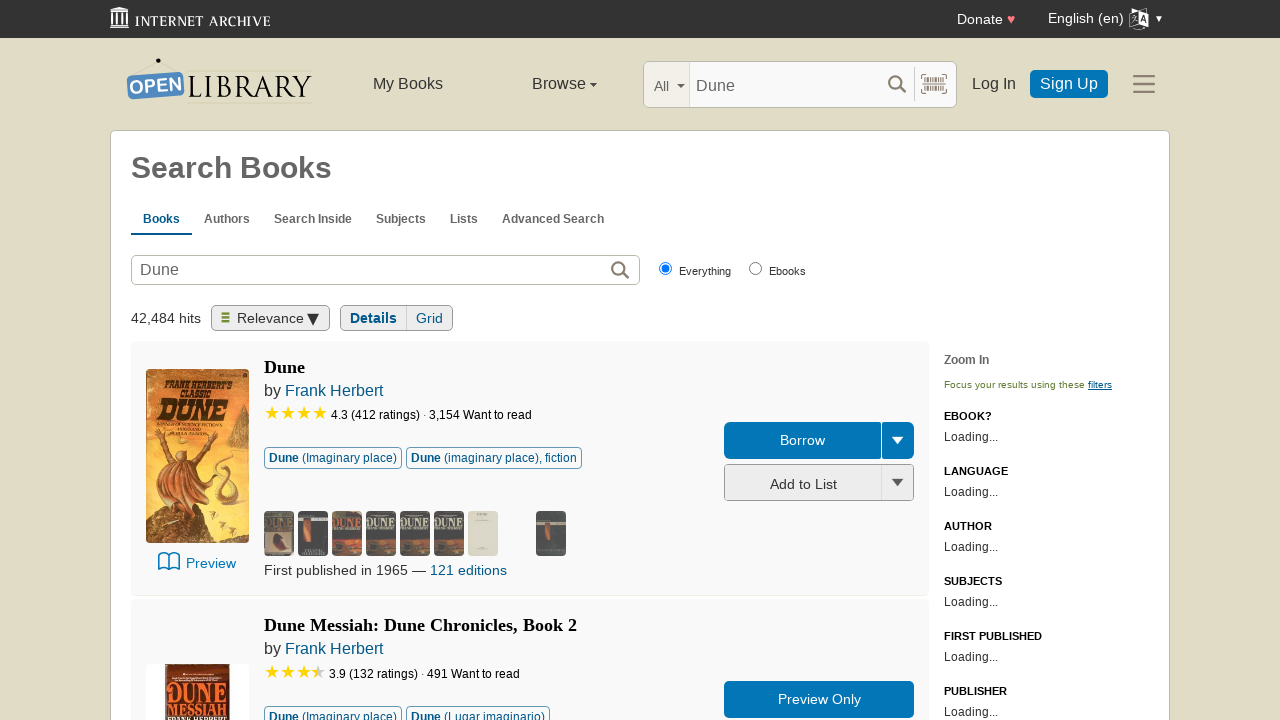

Search results loaded successfully
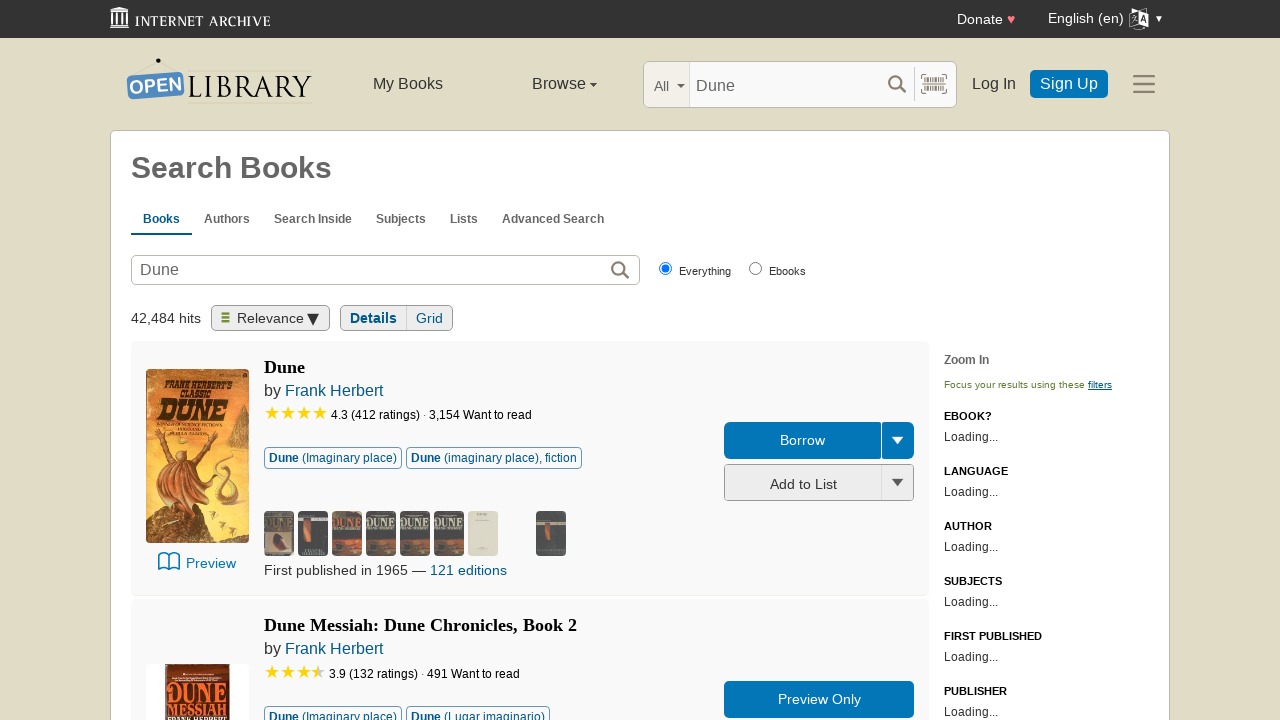

Author link became visible
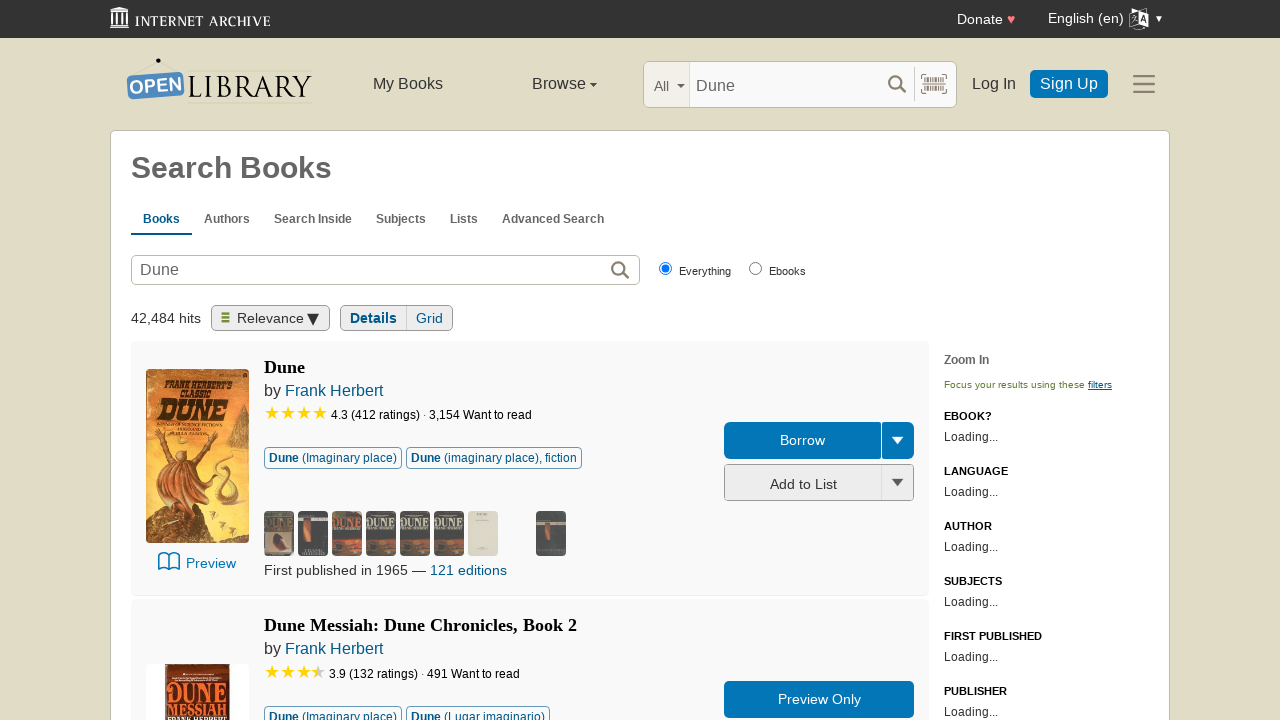

Clicked author name to navigate to author page at (334, 390) on li:nth-of-type(1) span.bookauthor > a
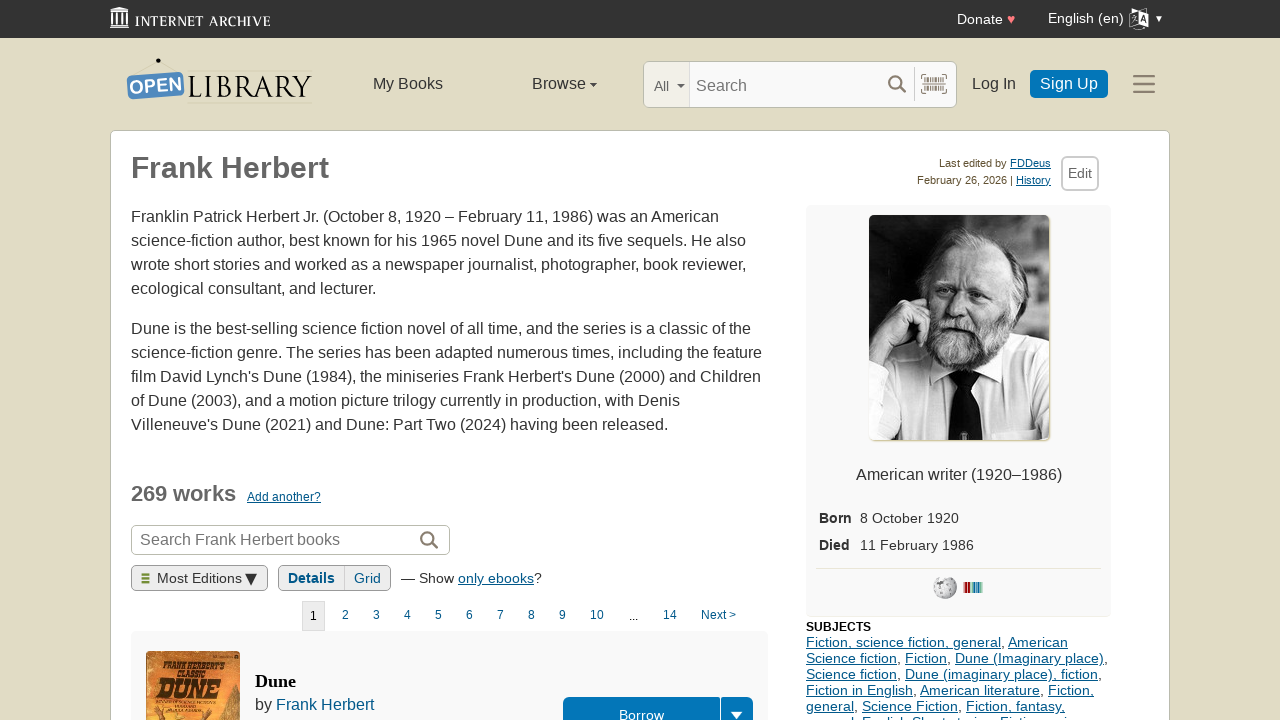

Successfully navigated to author page
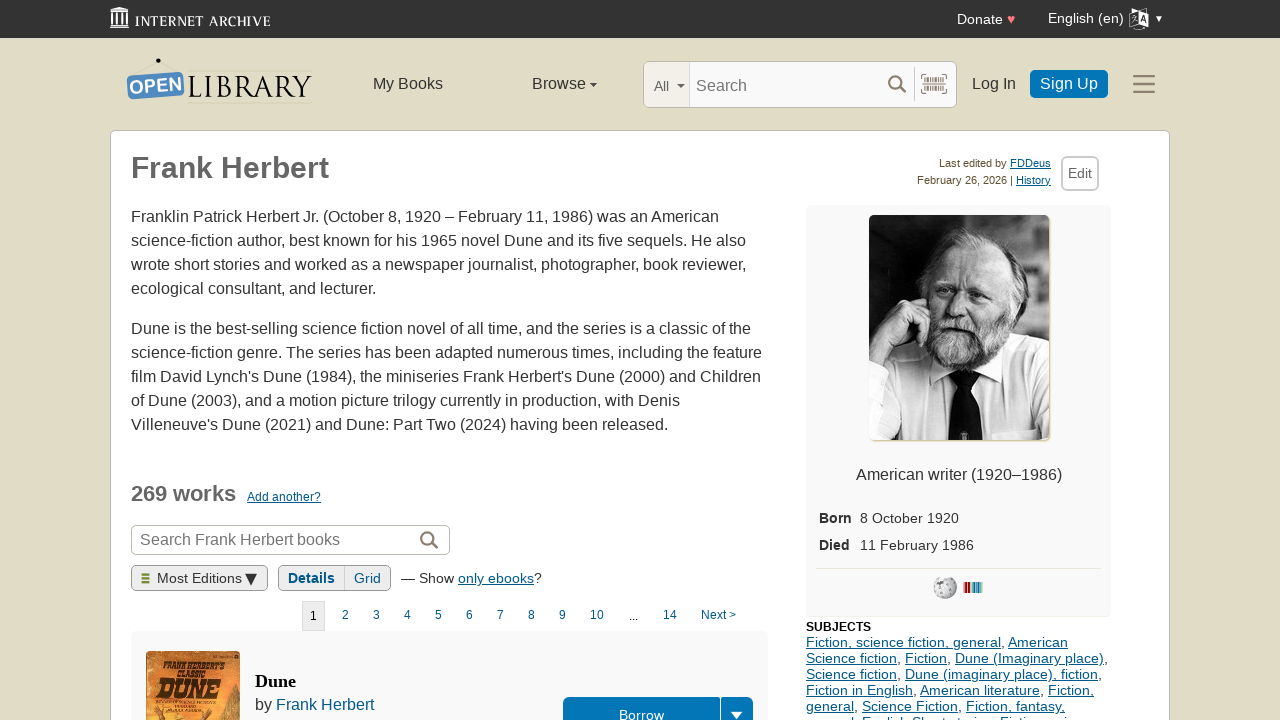

Verified URL matches author page pattern /authors/OL####A
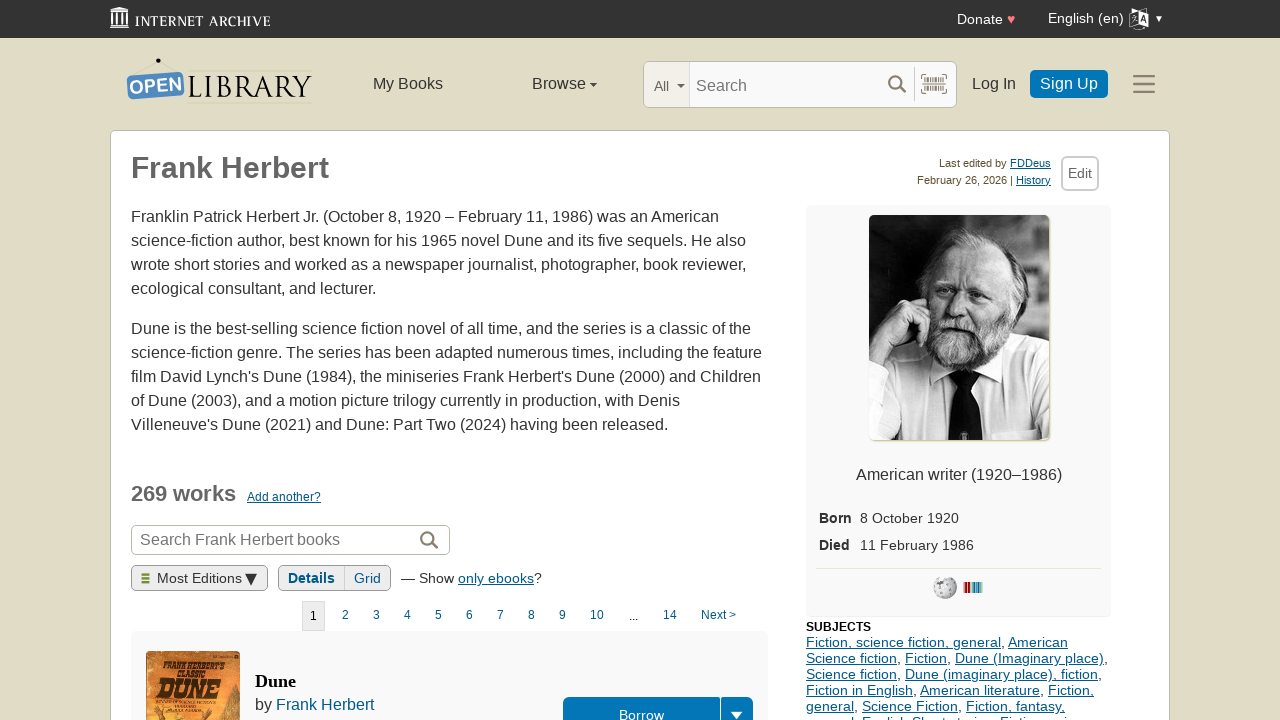

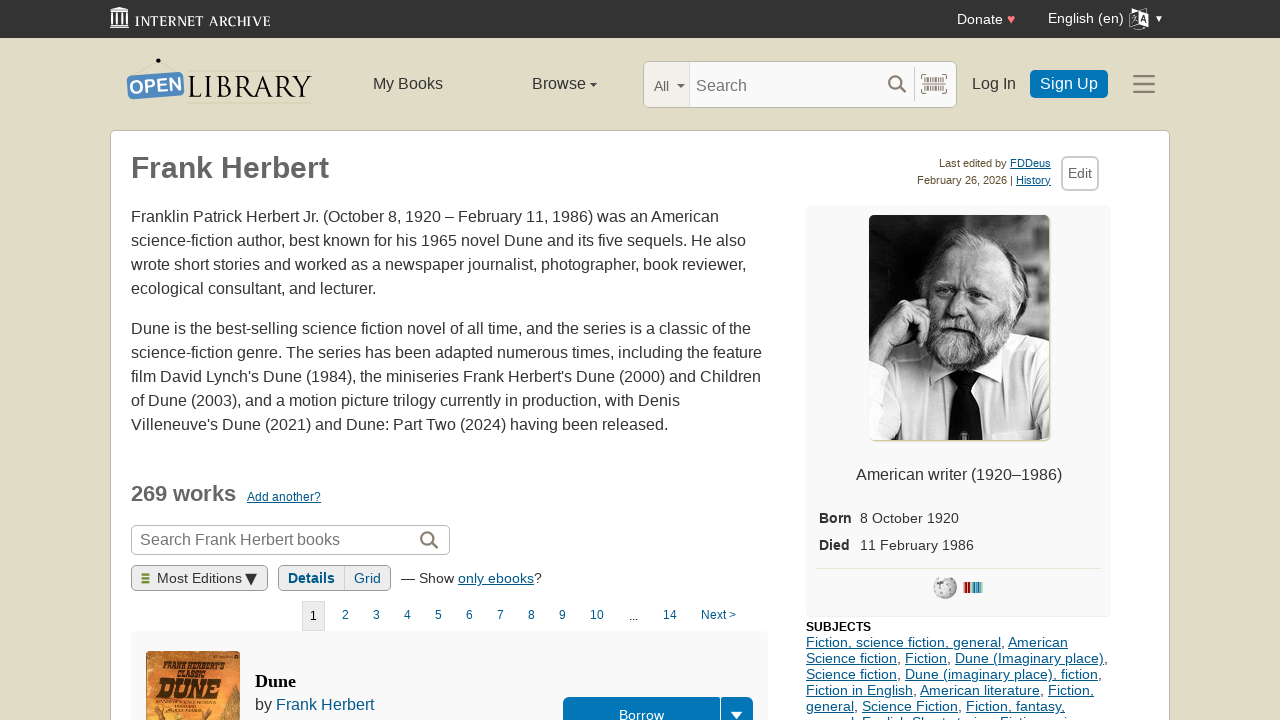